Tests displaying all items using the All filter after filtering

Starting URL: https://demo.playwright.dev/todomvc

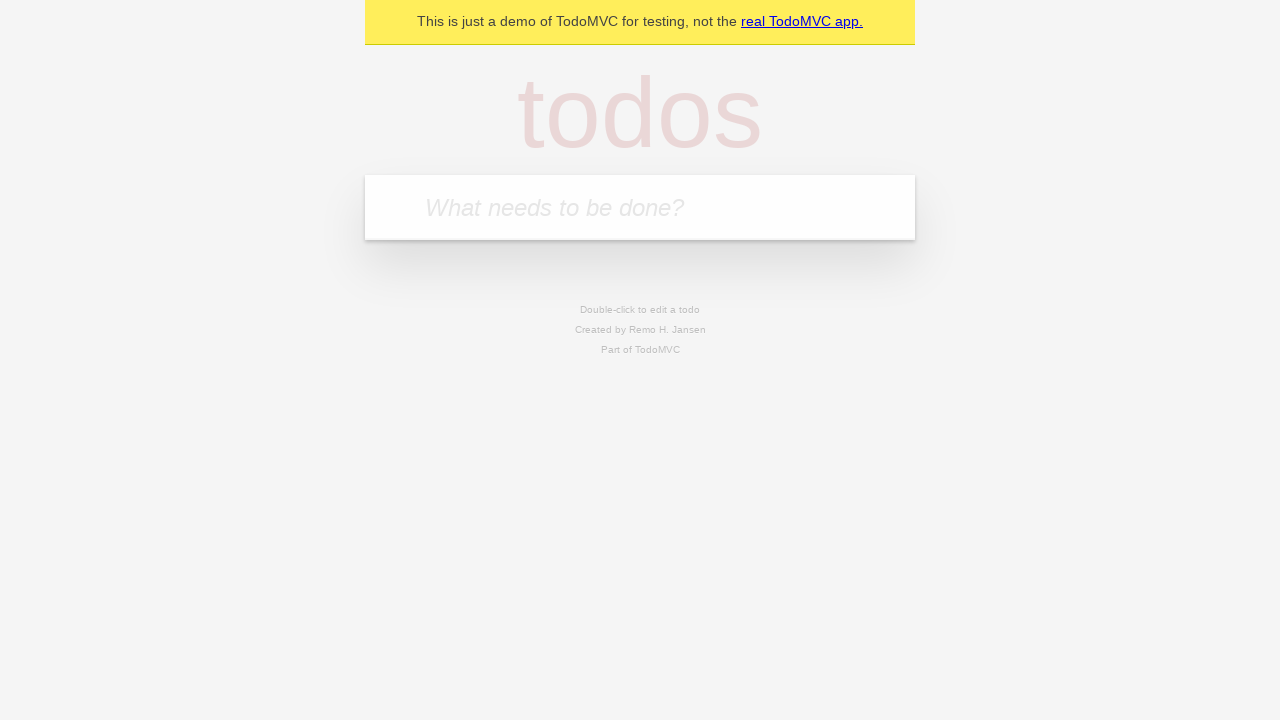

Filled new todo input with 'buy some cheese' on .new-todo
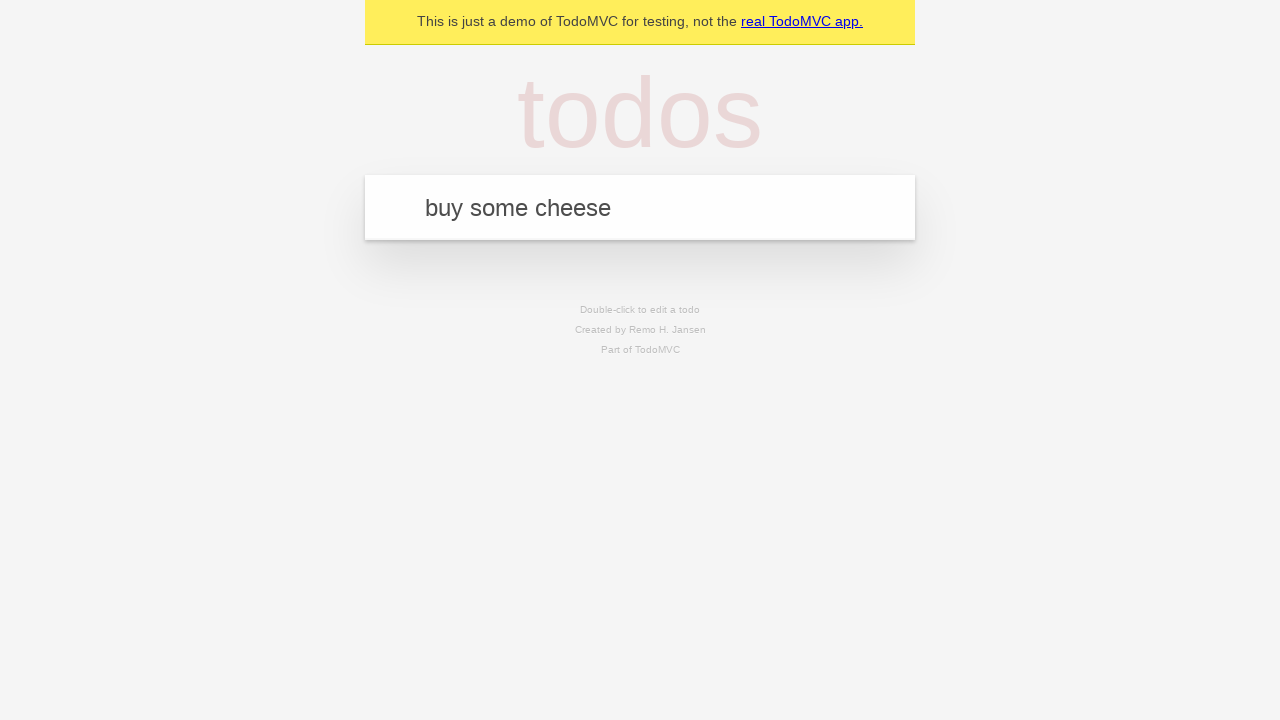

Pressed Enter to create first todo on .new-todo
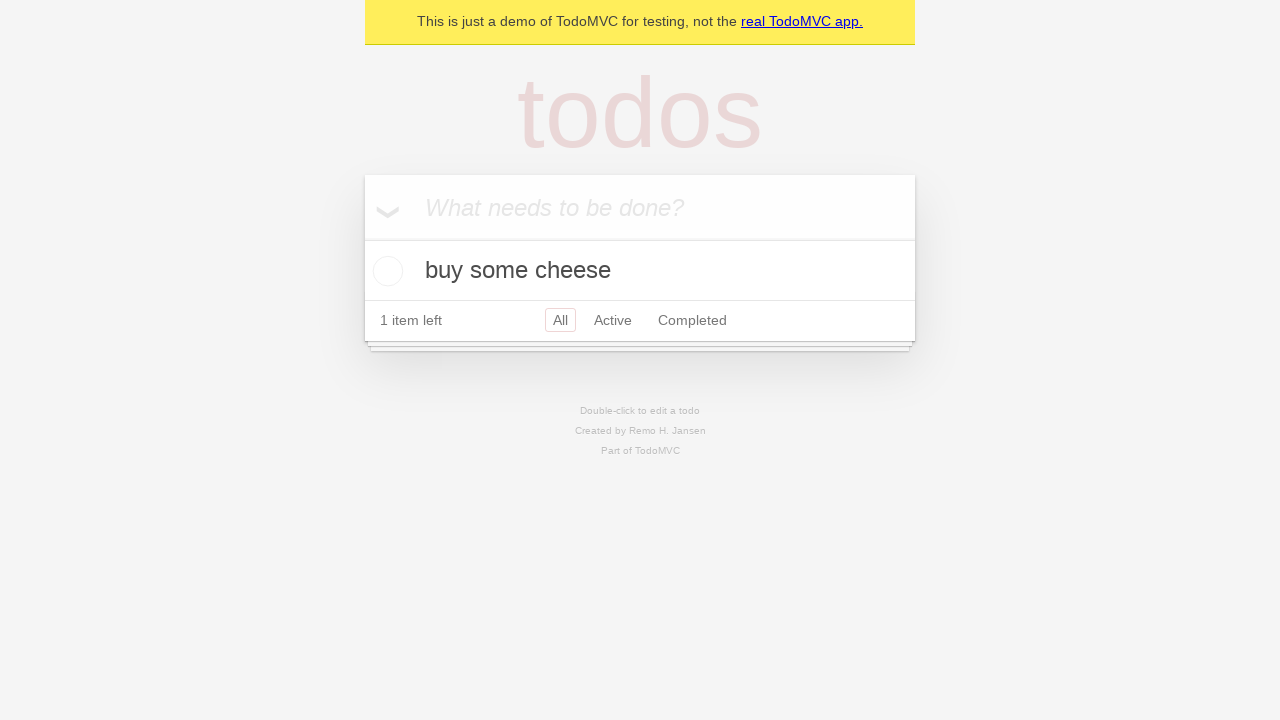

Filled new todo input with 'feed the cat' on .new-todo
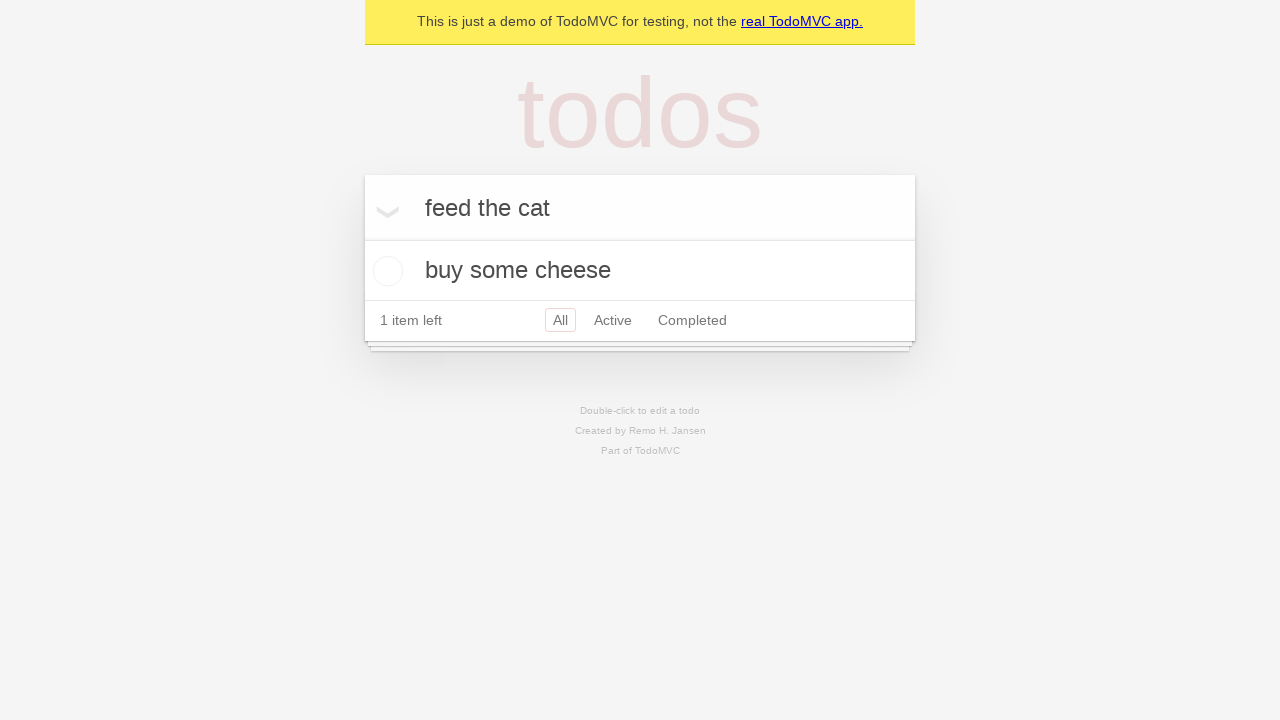

Pressed Enter to create second todo on .new-todo
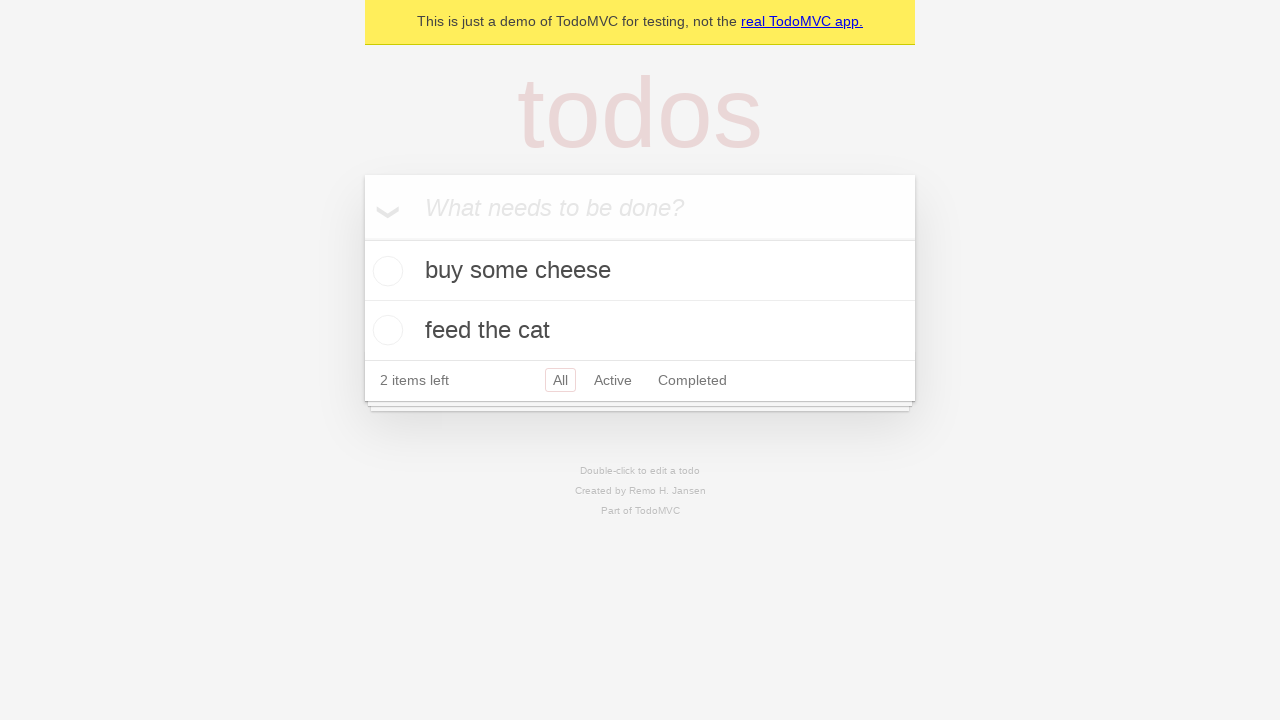

Filled new todo input with 'book a doctors appointment' on .new-todo
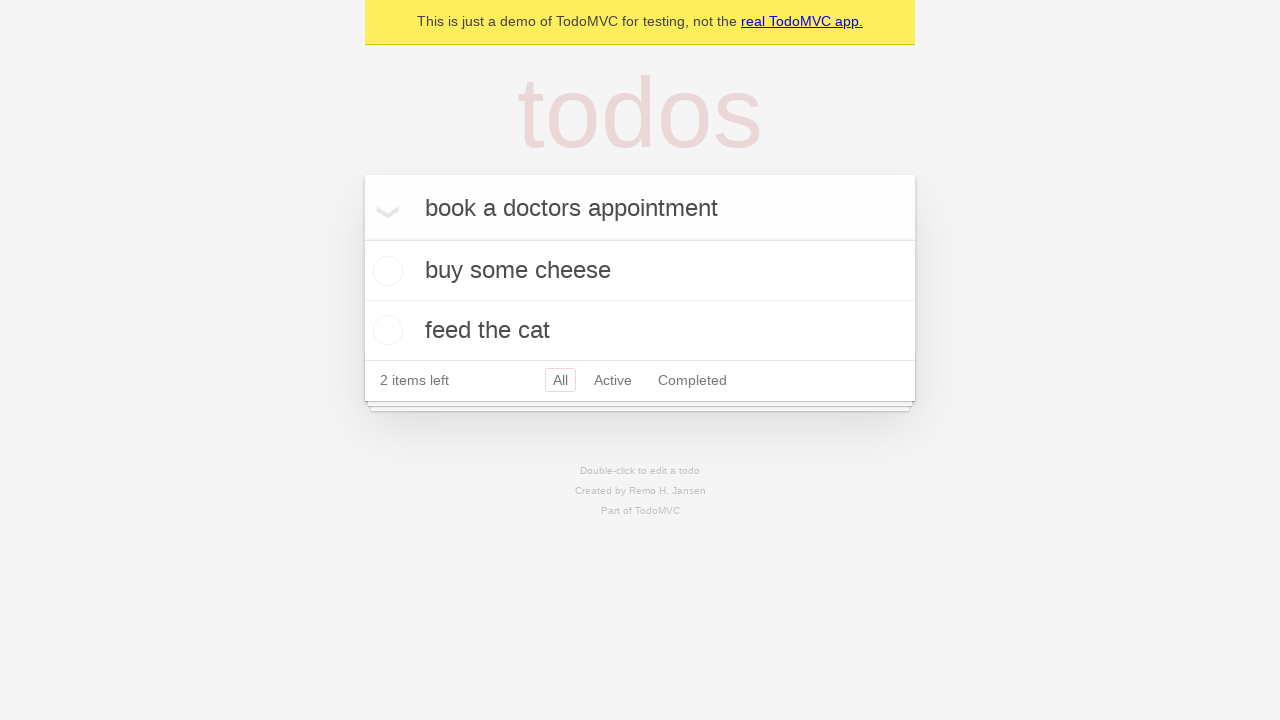

Pressed Enter to create third todo on .new-todo
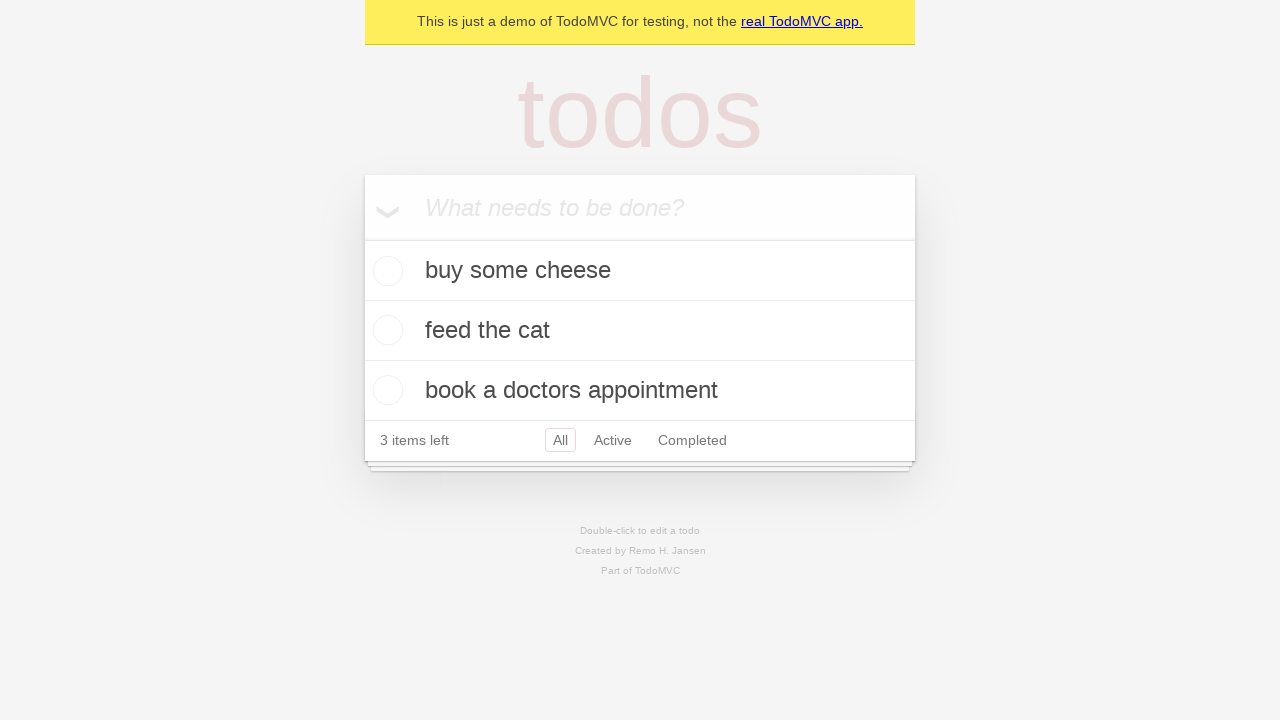

Waited for all three todos to be rendered
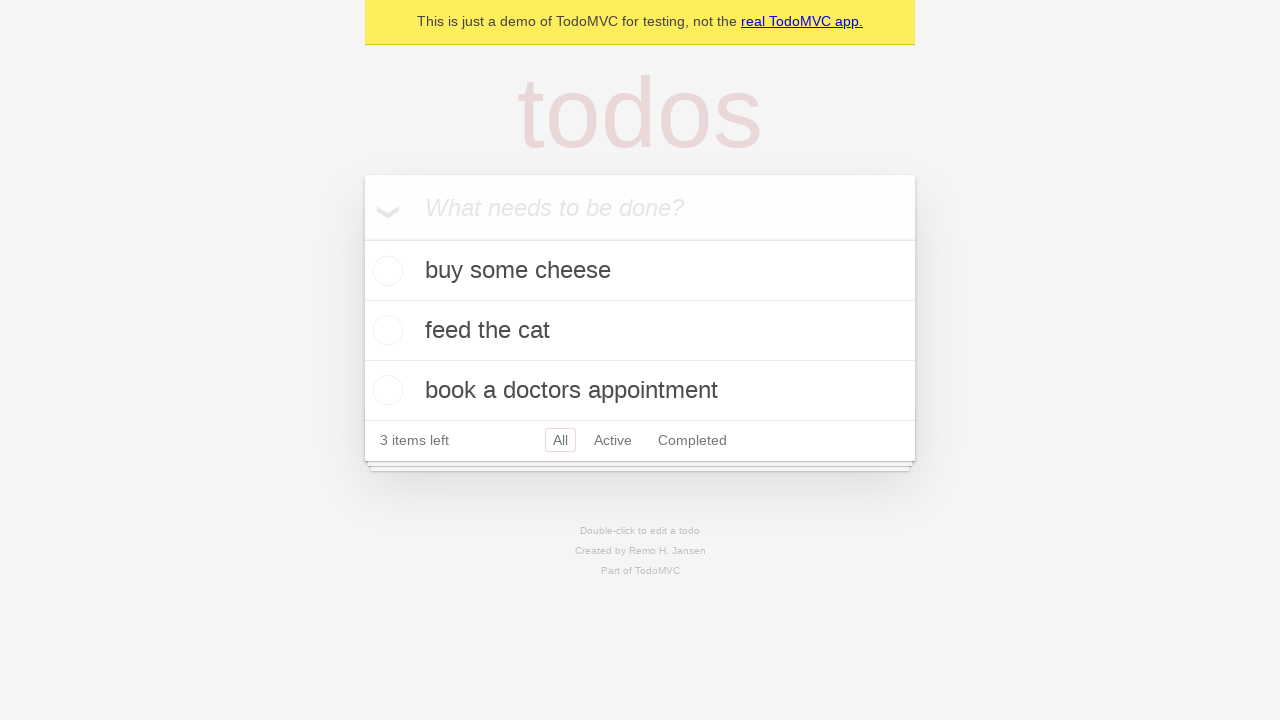

Checked the second todo to mark it as completed at (385, 330) on .todo-list li .toggle >> nth=1
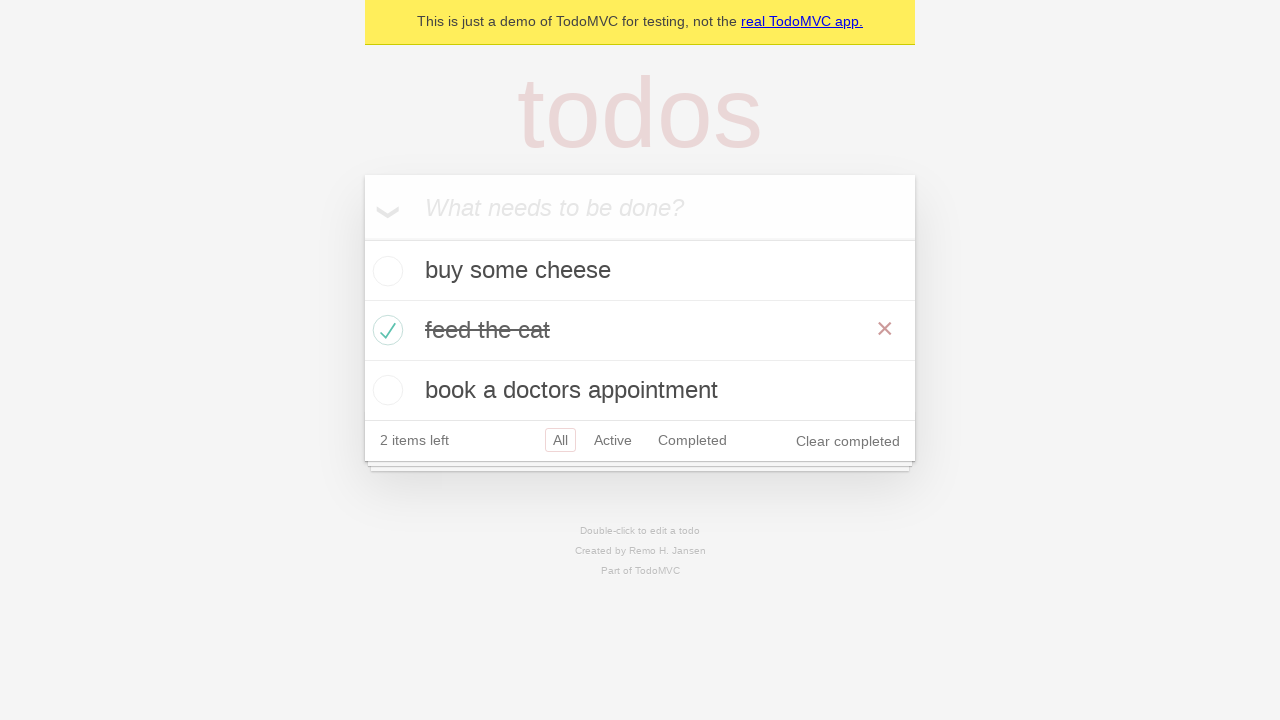

Clicked Active filter to display only active todos at (613, 440) on .filters >> text=Active
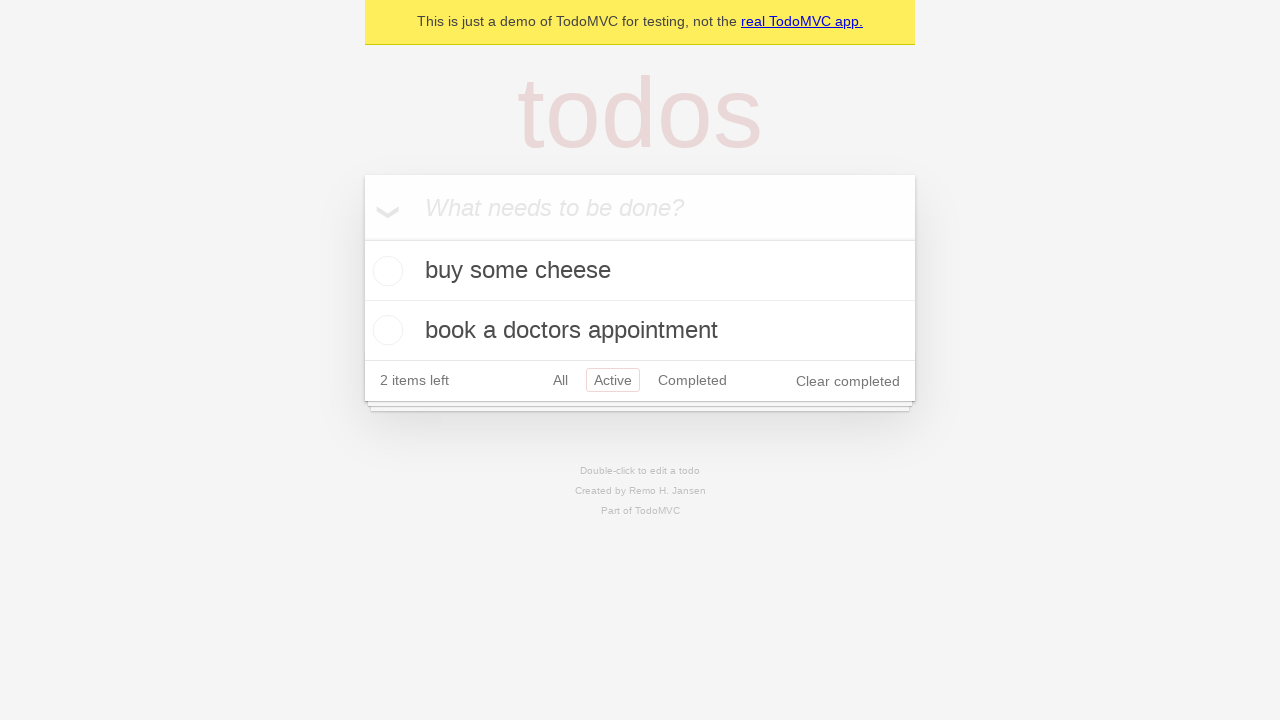

Clicked Completed filter to display only completed todos at (692, 380) on .filters >> text=Completed
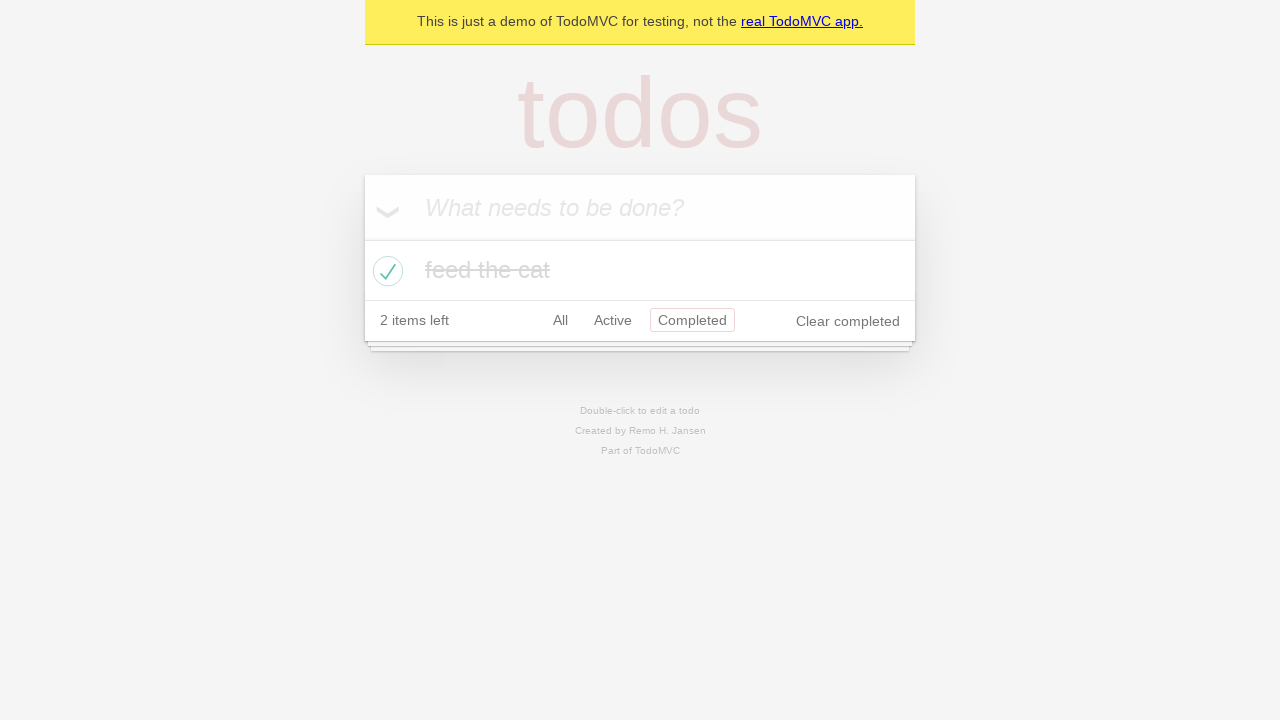

Clicked All filter to display all todos at (560, 320) on .filters >> text=All
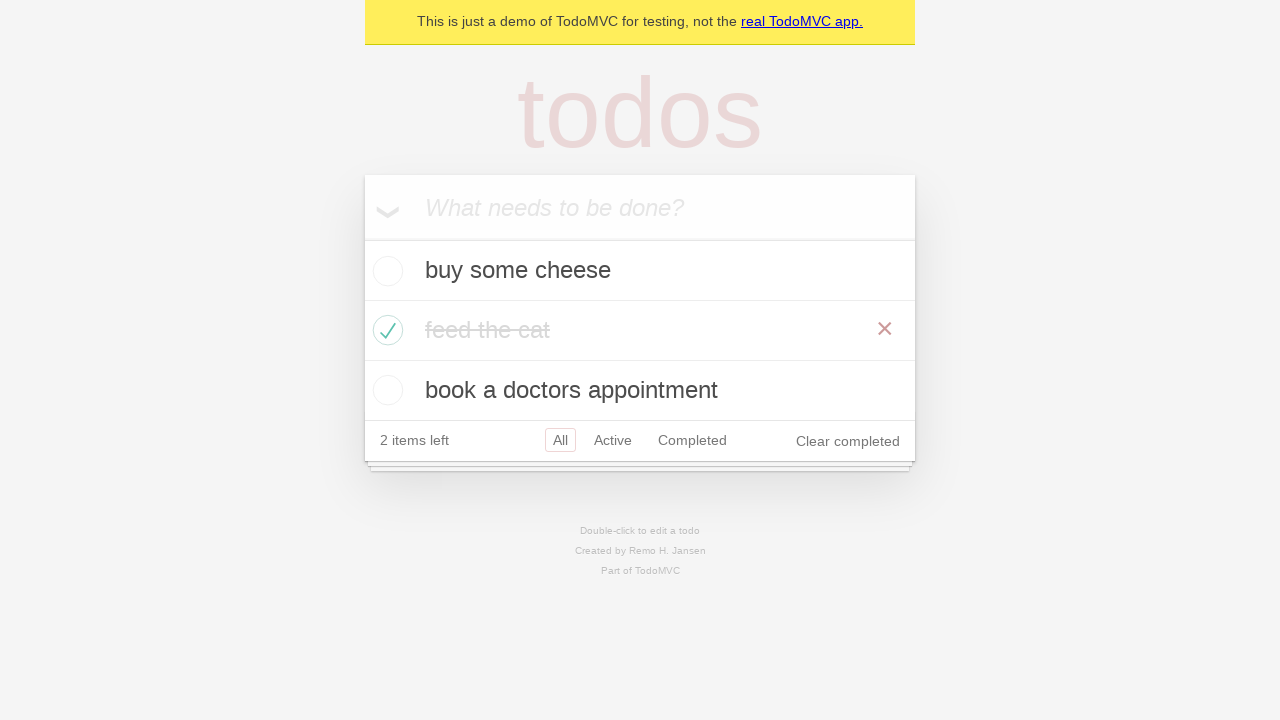

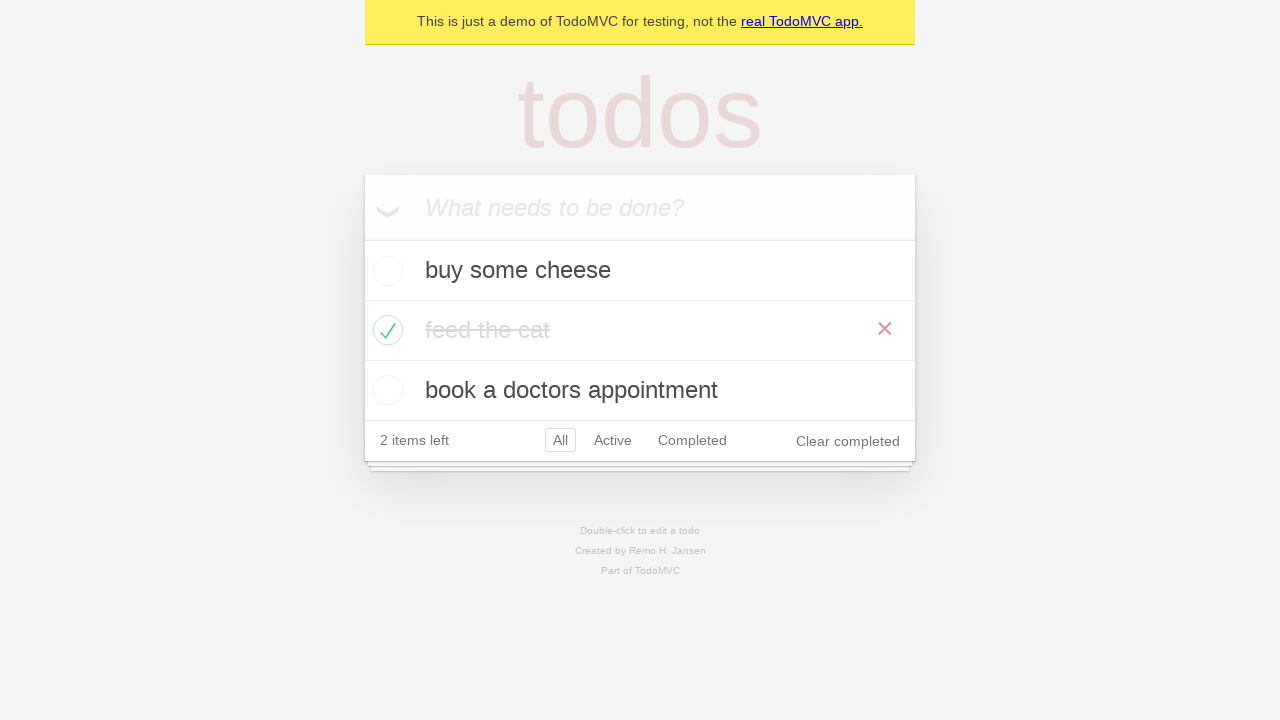